Tests dropdown autosuggest functionality by typing a search term and navigating suggestions with keyboard arrow keys

Starting URL: https://rahulshettyacademy.com/dropdownsPractise/

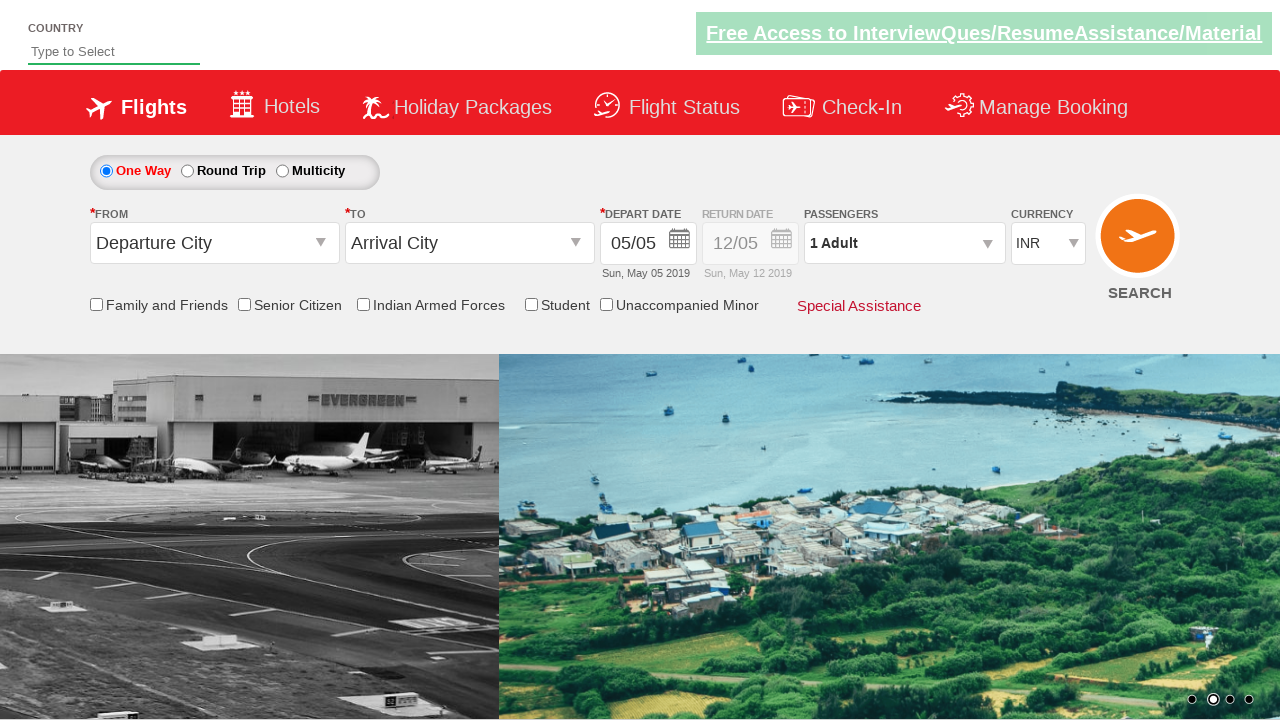

Clicked on the autosuggest input field at (114, 52) on #autosuggest
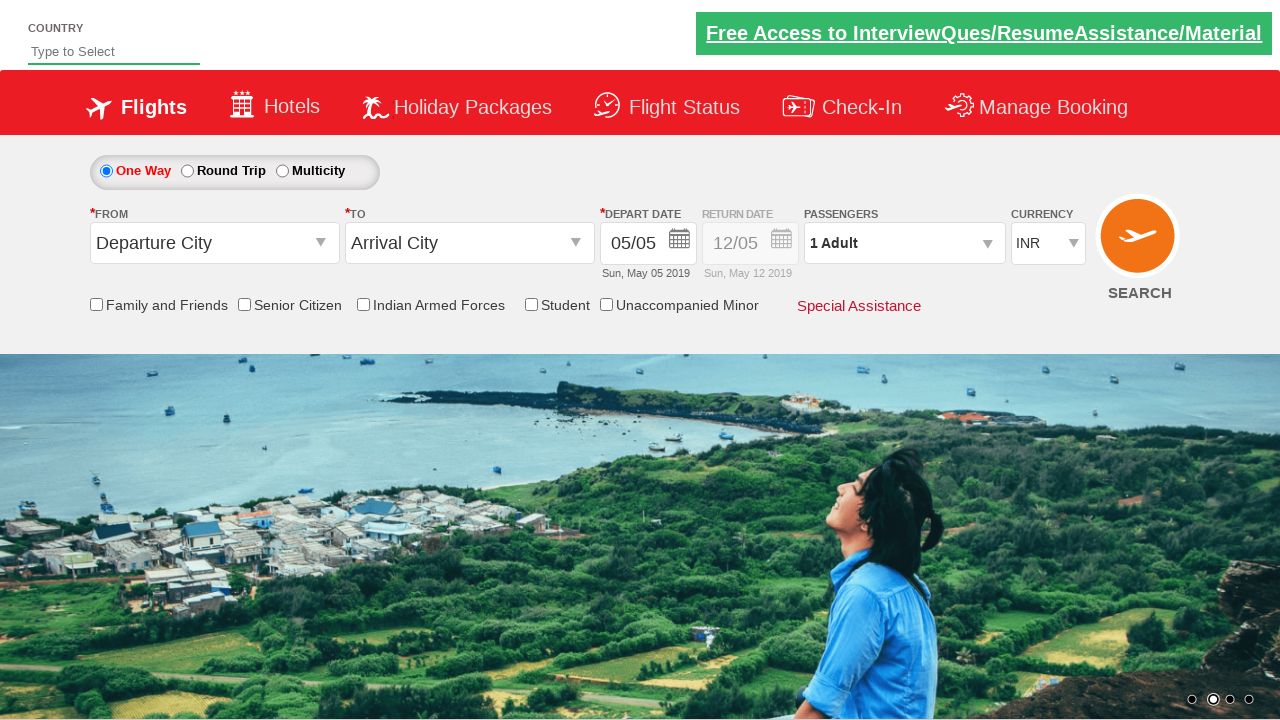

Filled autosuggest field with 'india' on #autosuggest
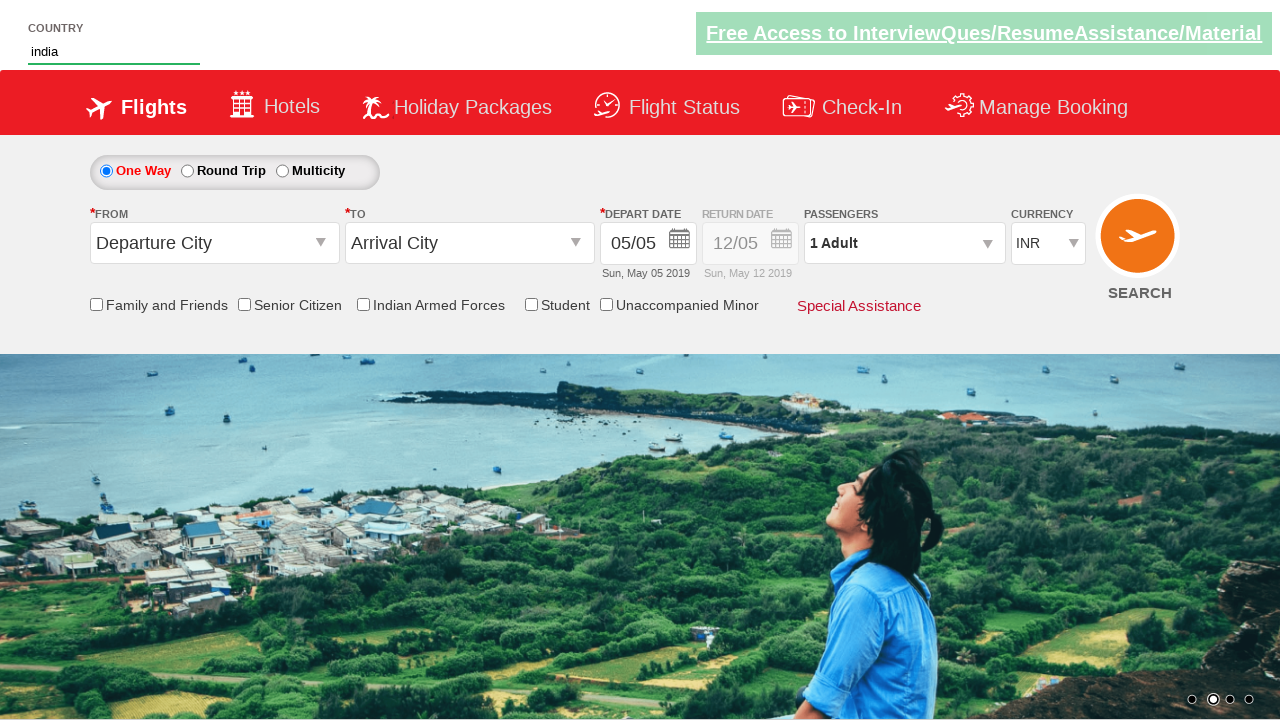

Pressed ArrowDown to navigate to first suggestion
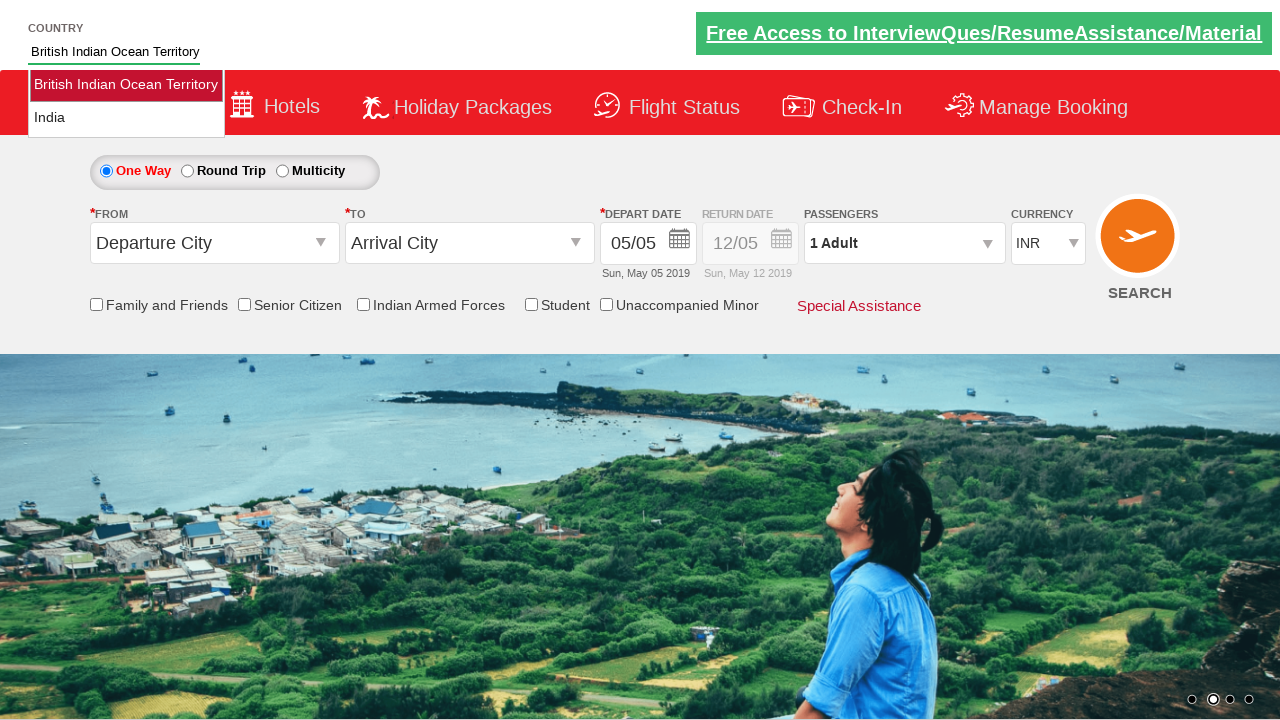

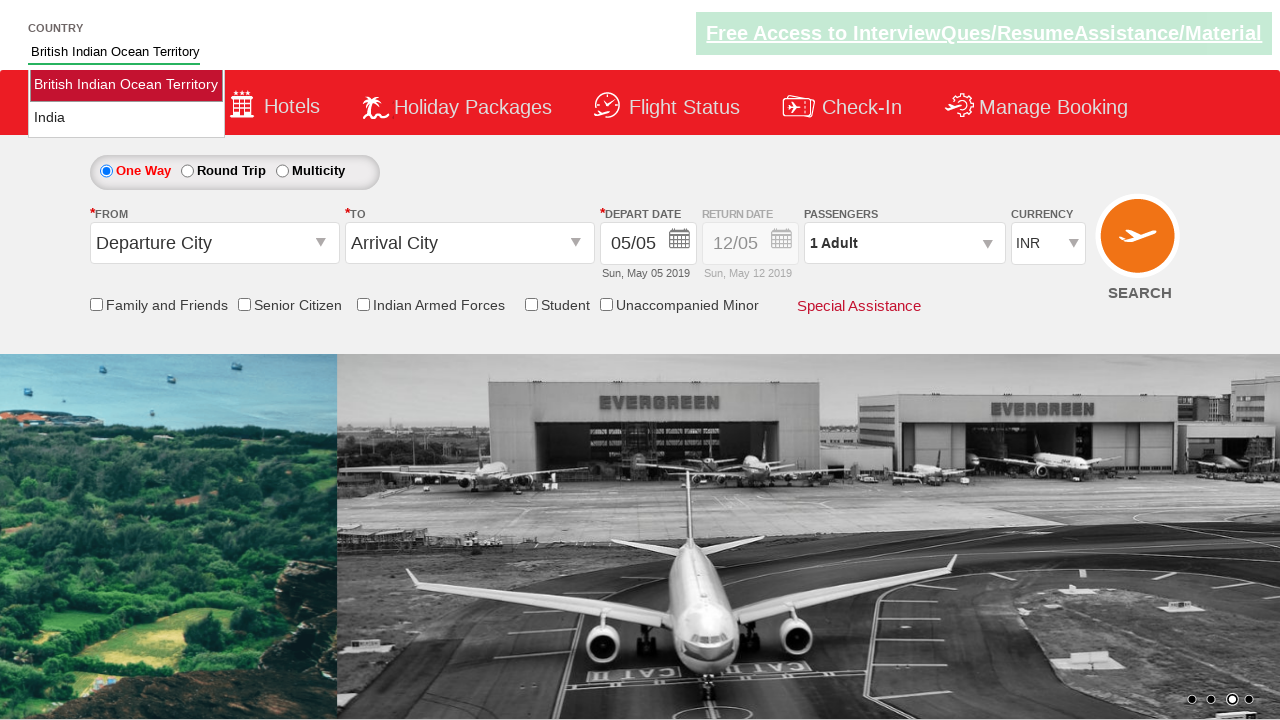